Navigates to Bootstrap's homepage and clicks on a primary call-to-action button in the hero section

Starting URL: https://getbootstrap.com/

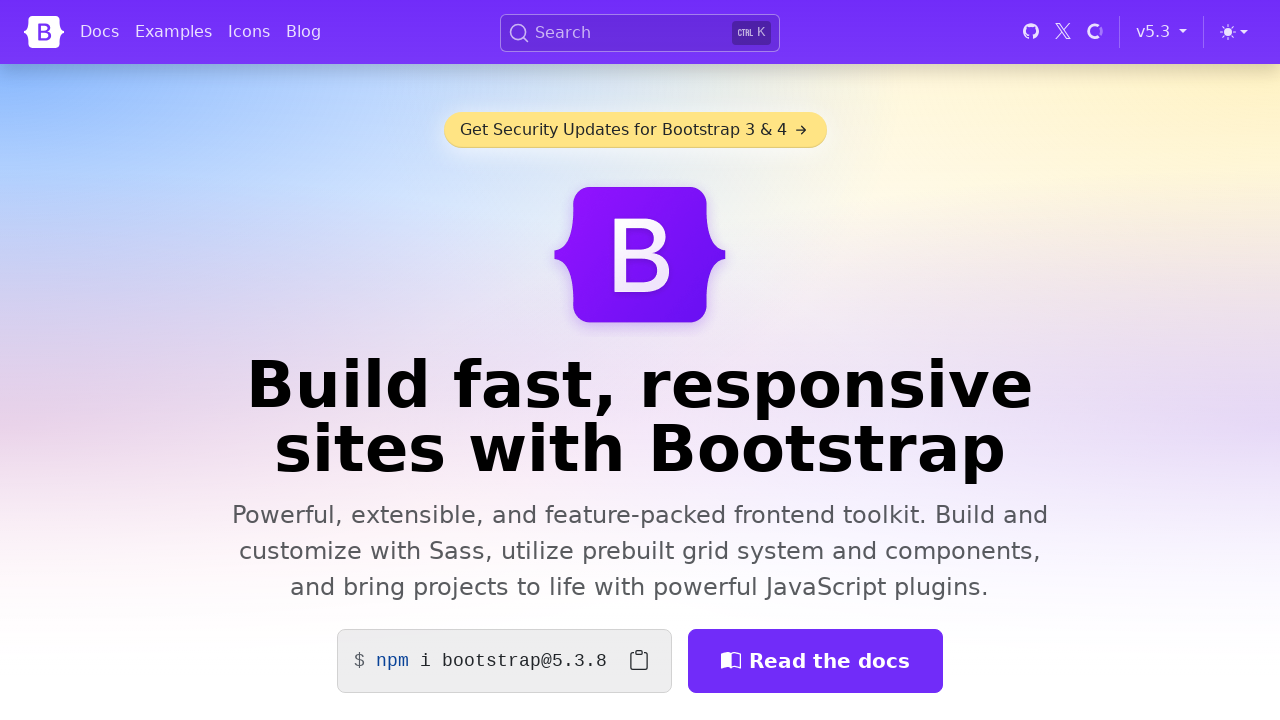

Navigated to Bootstrap's homepage
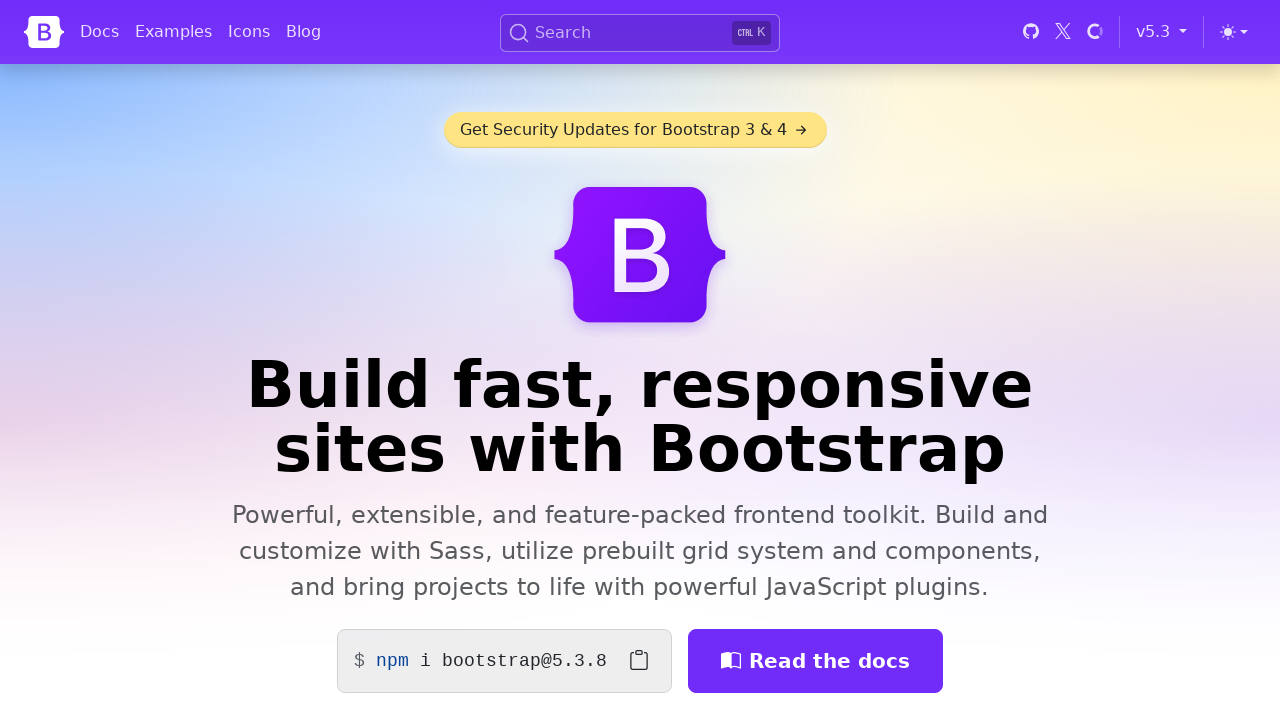

Clicked primary call-to-action button in the hero section at (815, 661) on xpath=//div[contains(@class, 'bd-masthead')]//a[contains(@class, 'btn')]
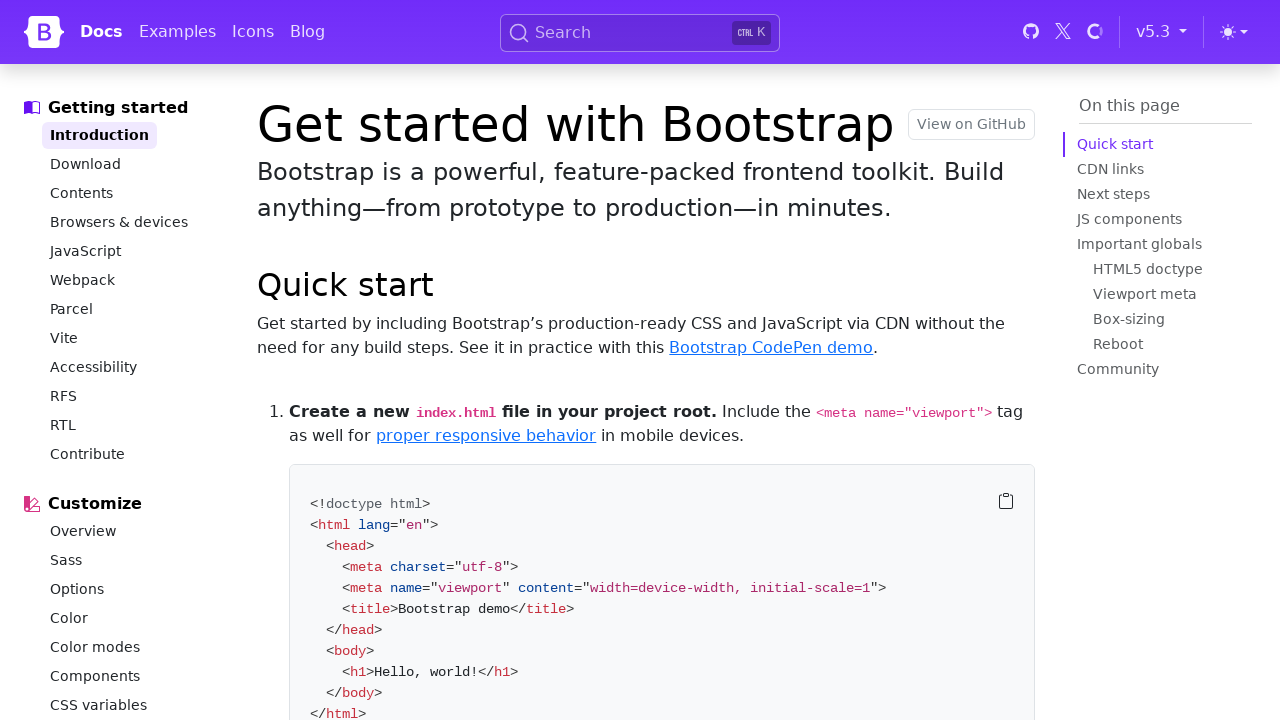

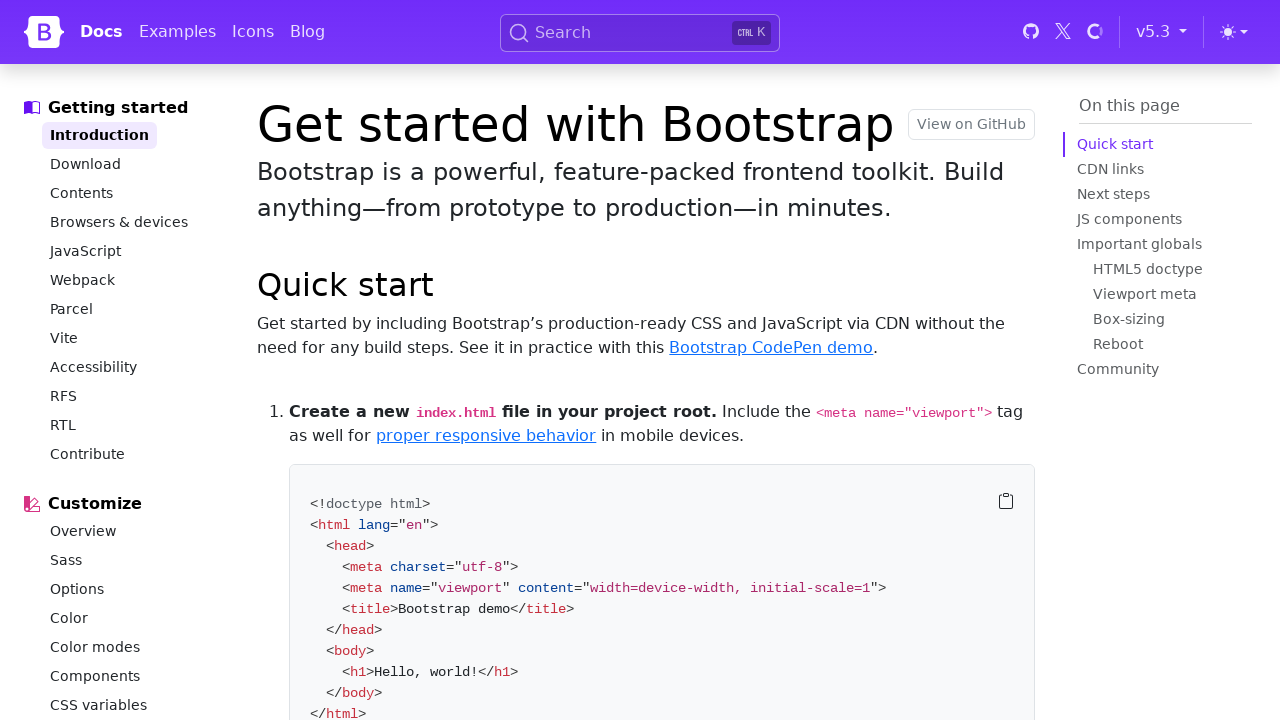